Tests user registration form by filling out various form fields including text inputs, dropdowns, radio buttons, and checkboxes, then submitting the form

Starting URL: http://theTestingworld.com/testings

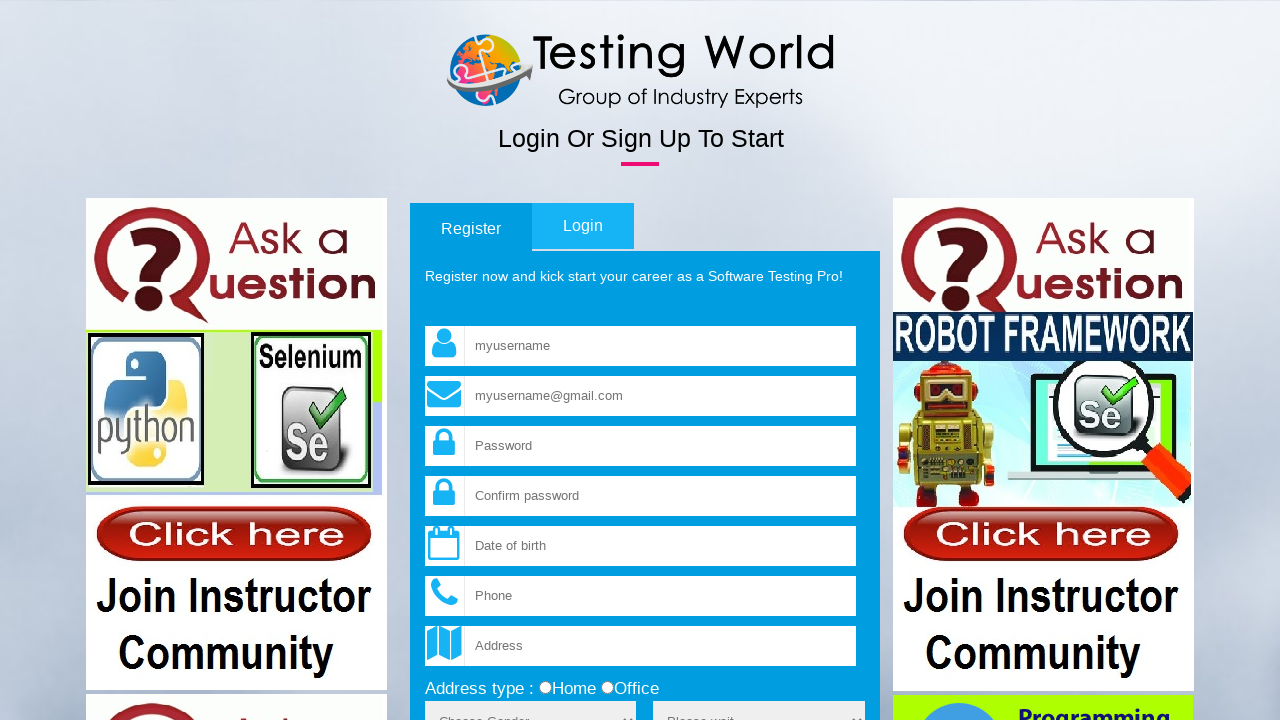

Filled username field with 'JohnDoe2024' on input[name='fld_username']
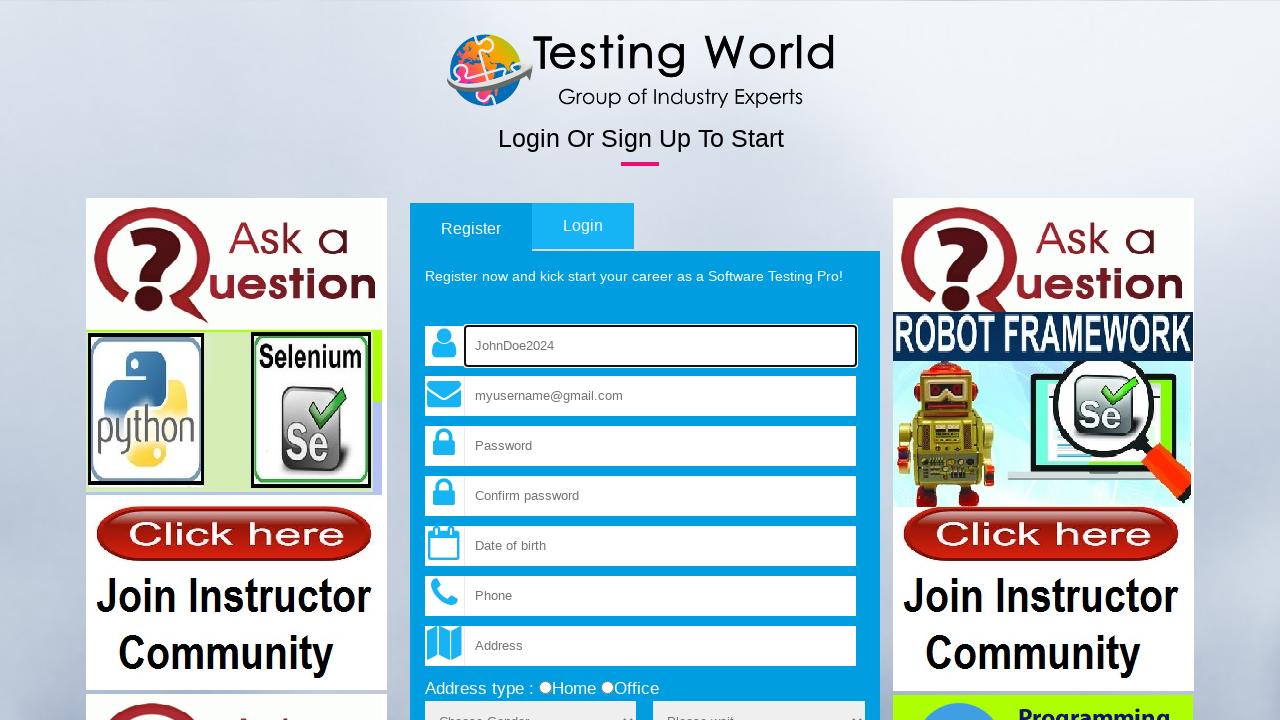

Filled email field with 'johndoe2024@example.com' on //input[@name='fld_email']
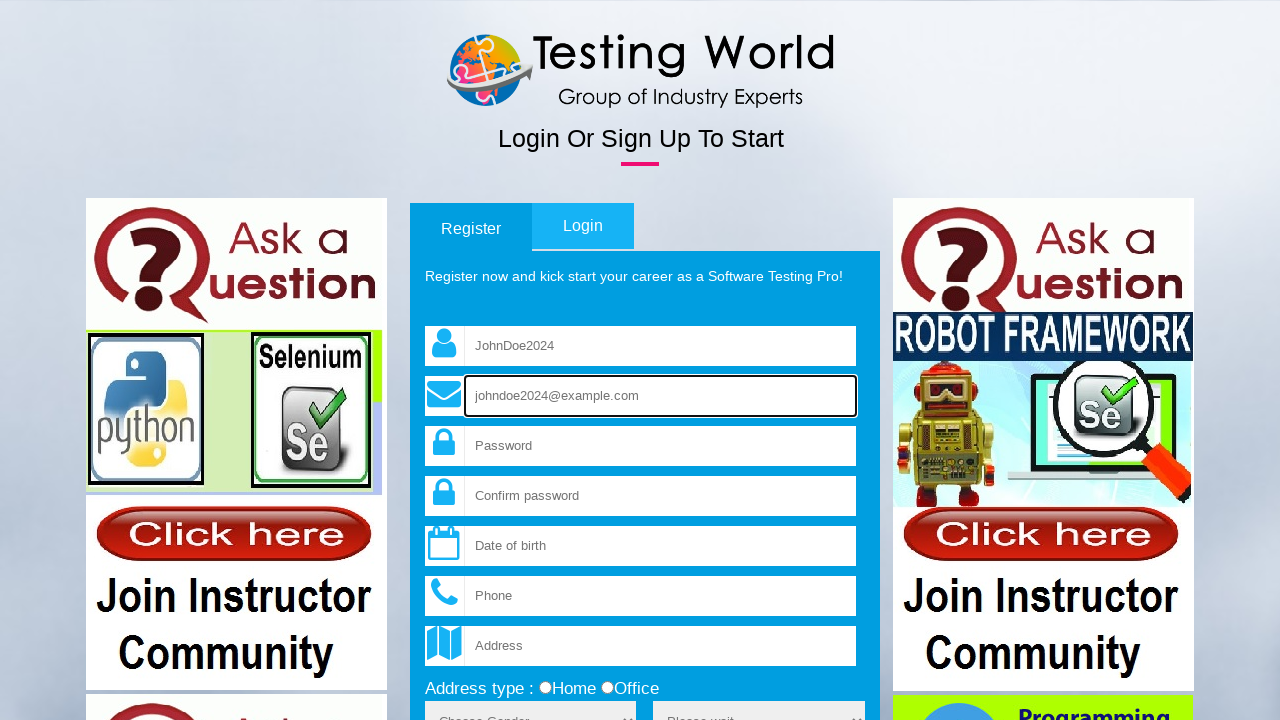

Filled password field with 'SecurePass123!' on input[name='fld_password']
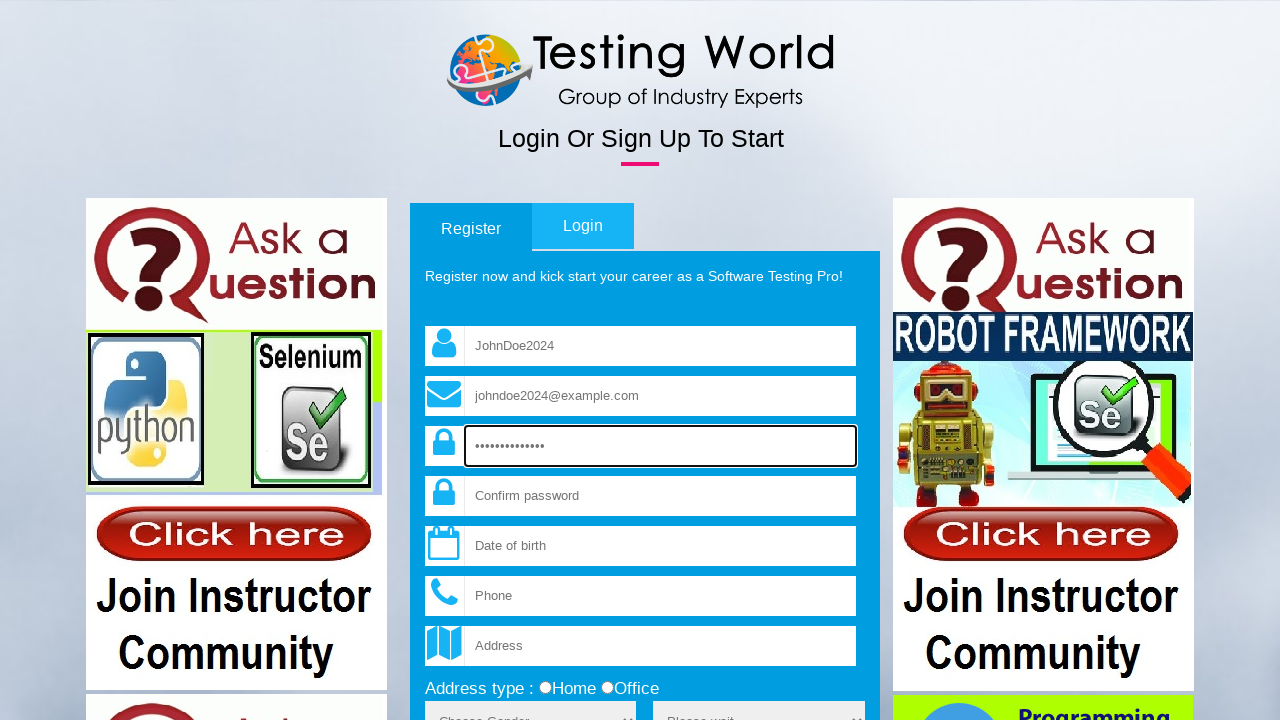

Filled confirm password field with 'SecurePass123!' on input[name='fld_cpassword']
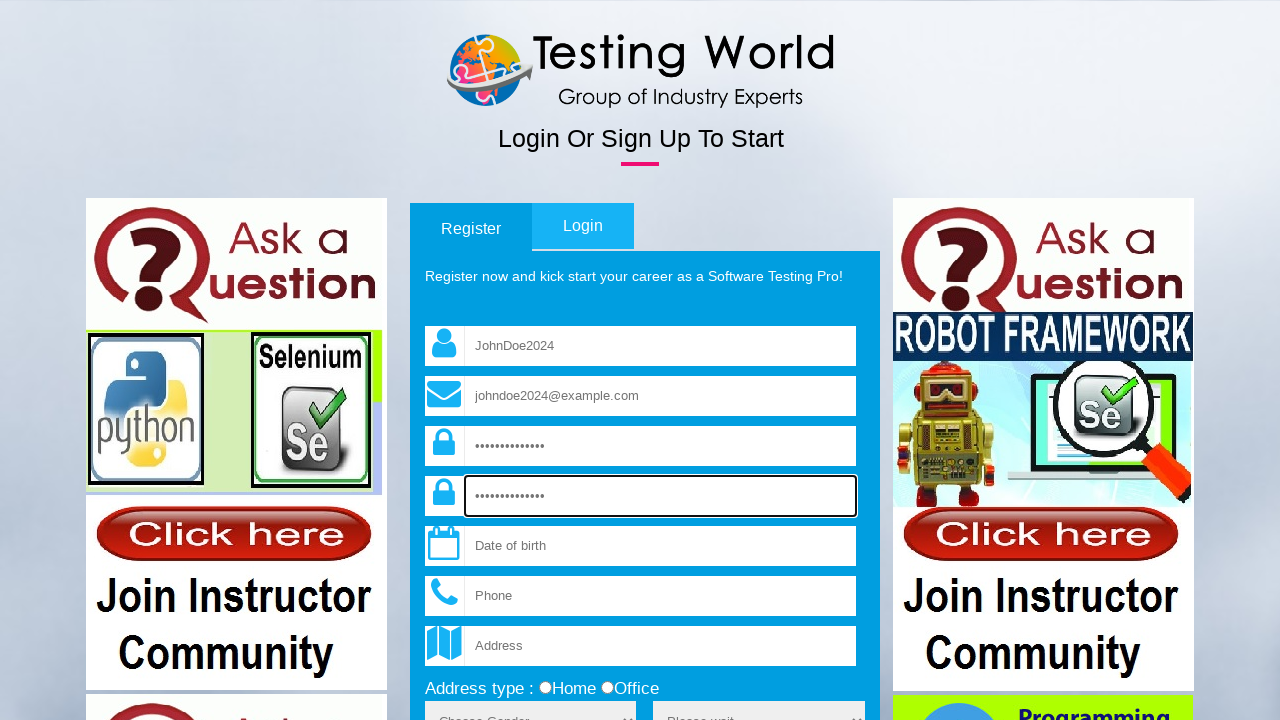

Selected 'home' radio button at (545, 688) on xpath=//input[@value='home']
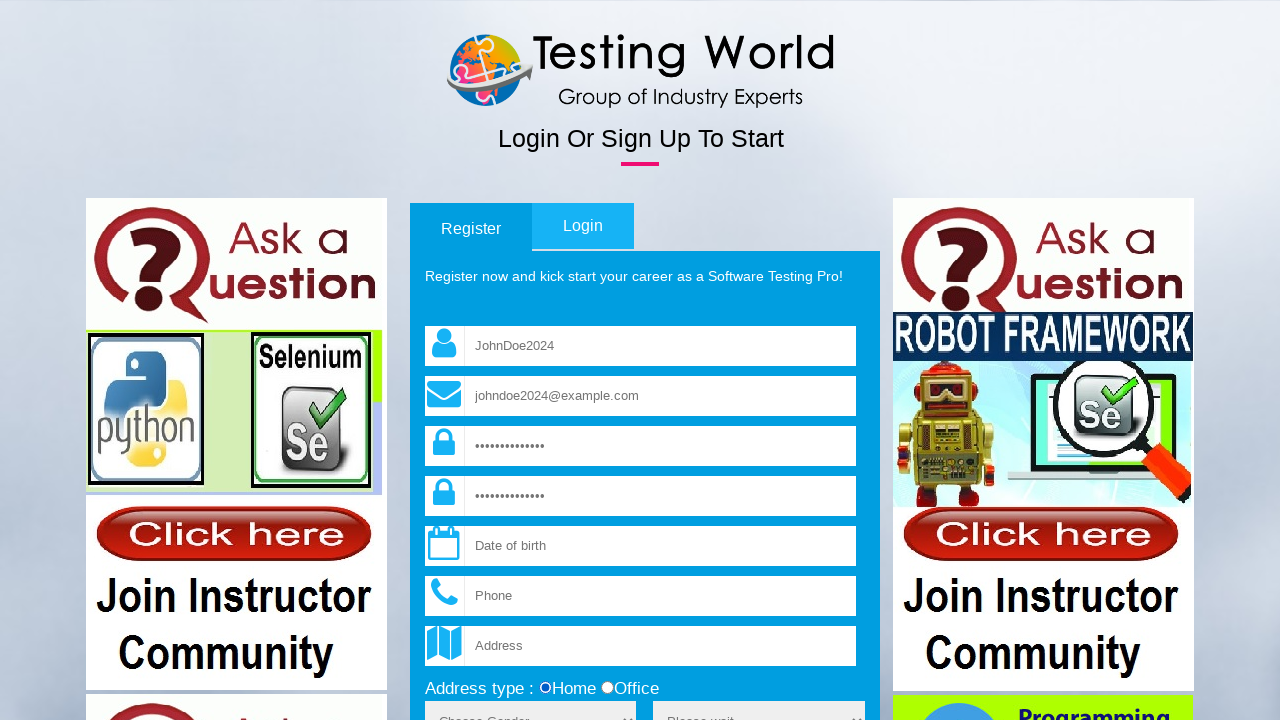

Checked terms and conditions checkbox at (431, 361) on input[name='terms']
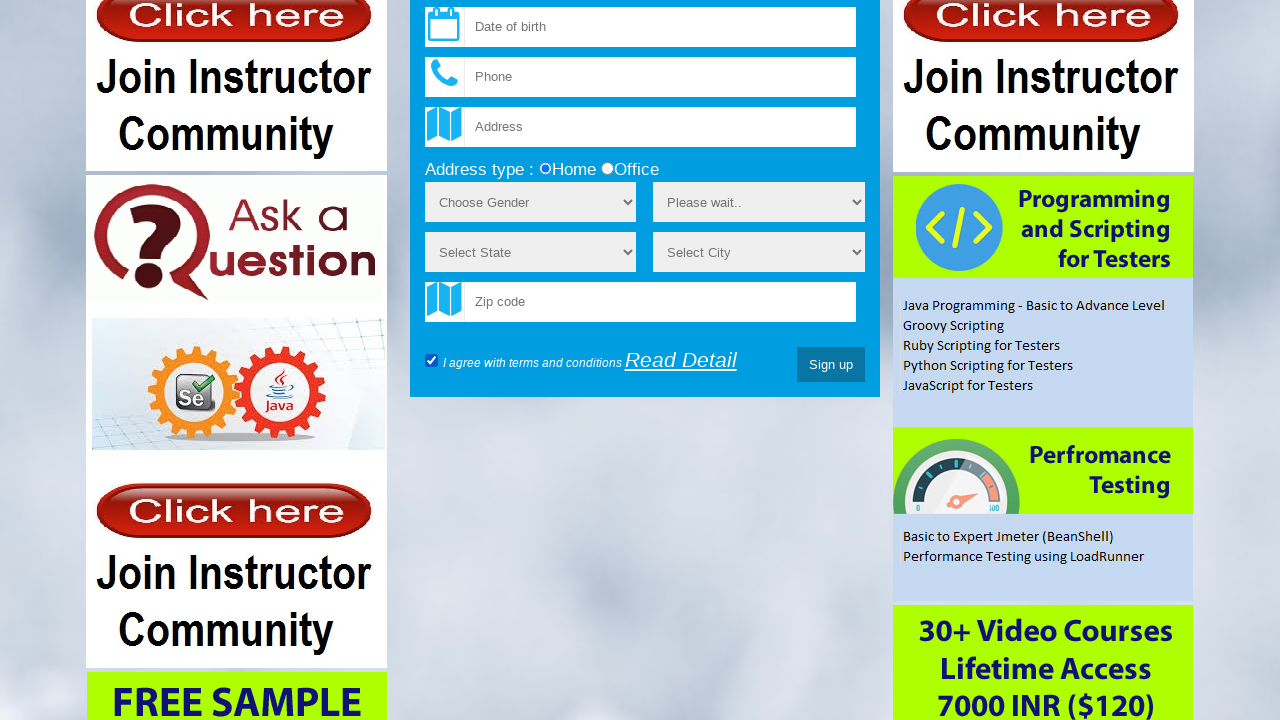

Selected 'Female' from gender dropdown on select[name='sex']
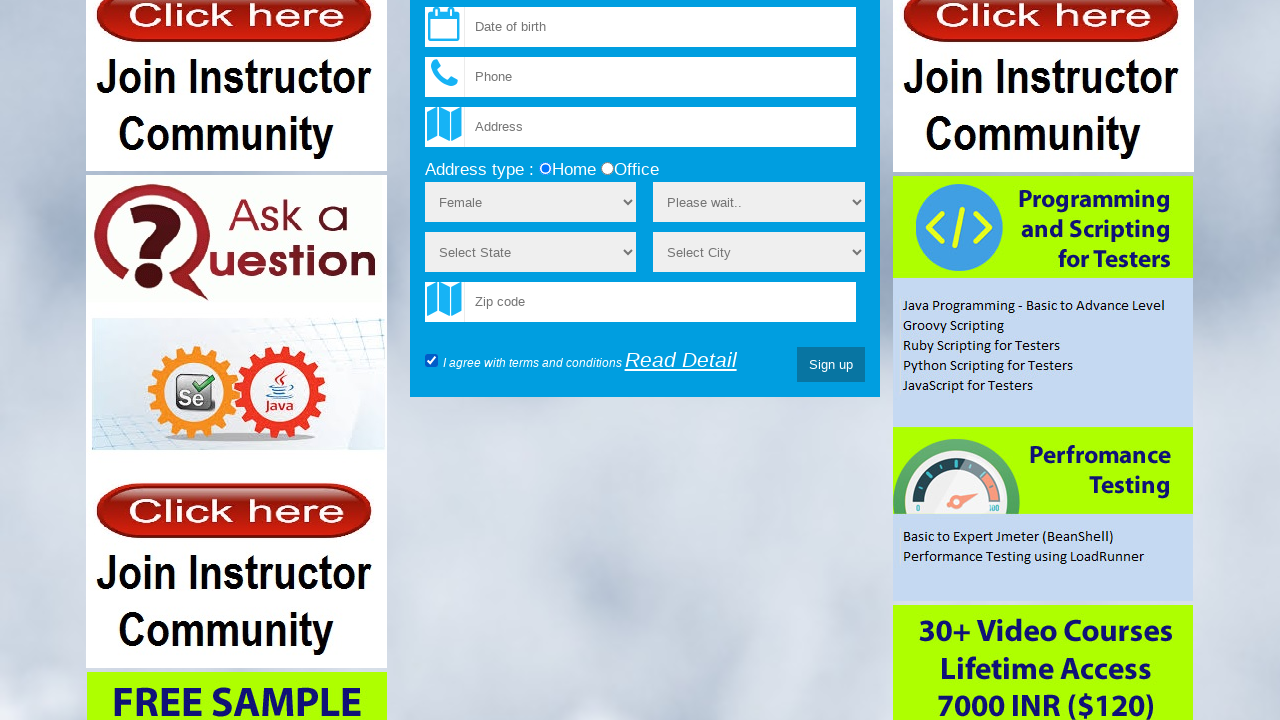

Selected 'office' radio button at (607, 169) on xpath=//input[@value='office']
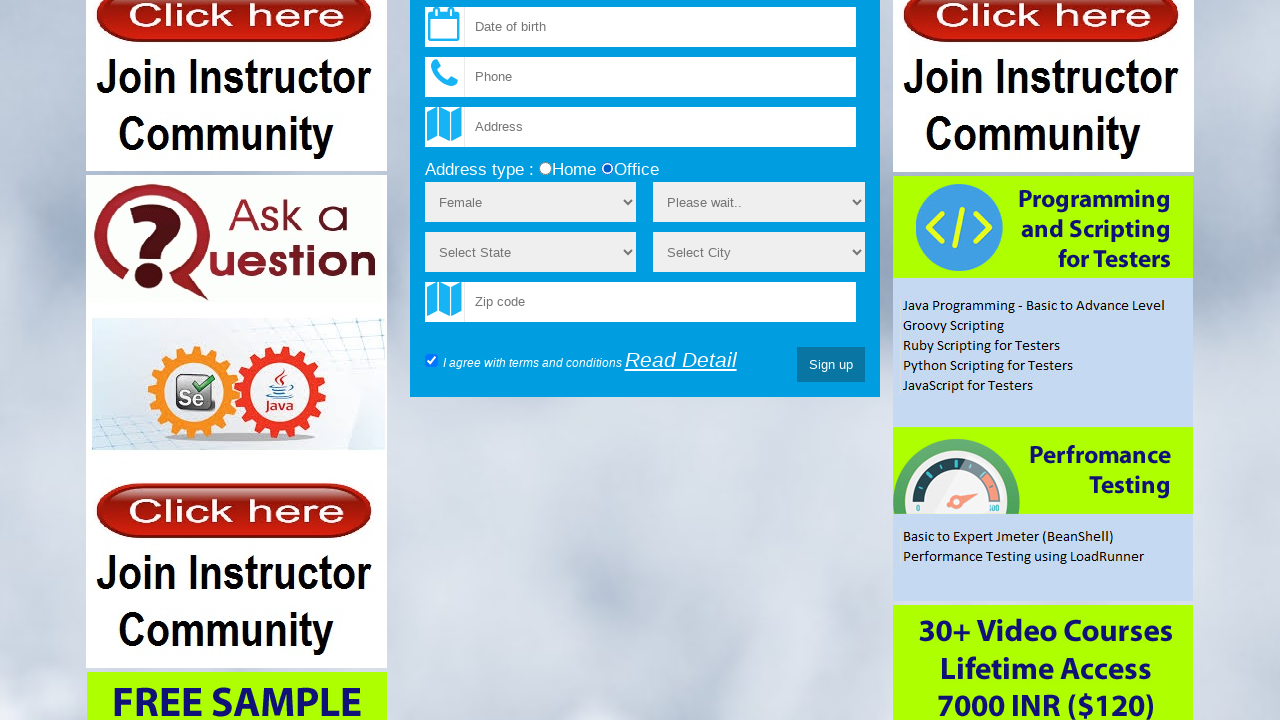

Toggled terms and conditions checkbox at (431, 361) on input[name='terms']
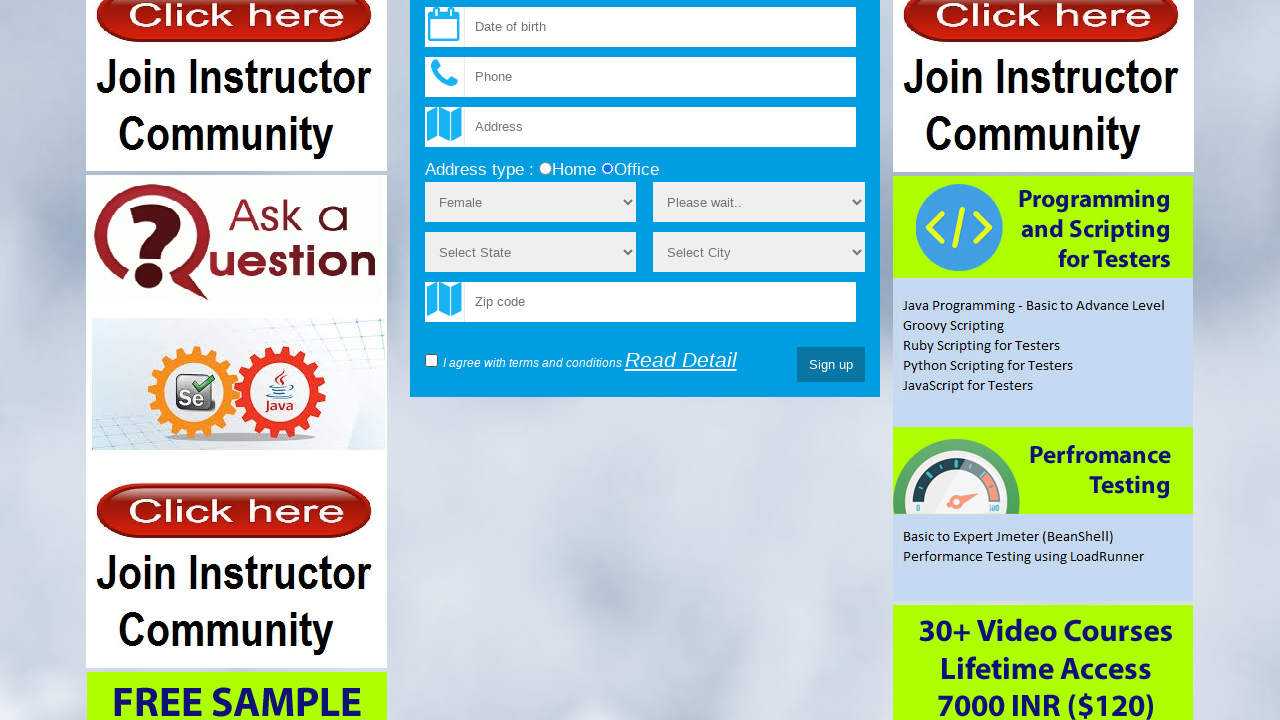

Clicked submit button to submit registration form at (831, 365) on xpath=//input[@type='submit']
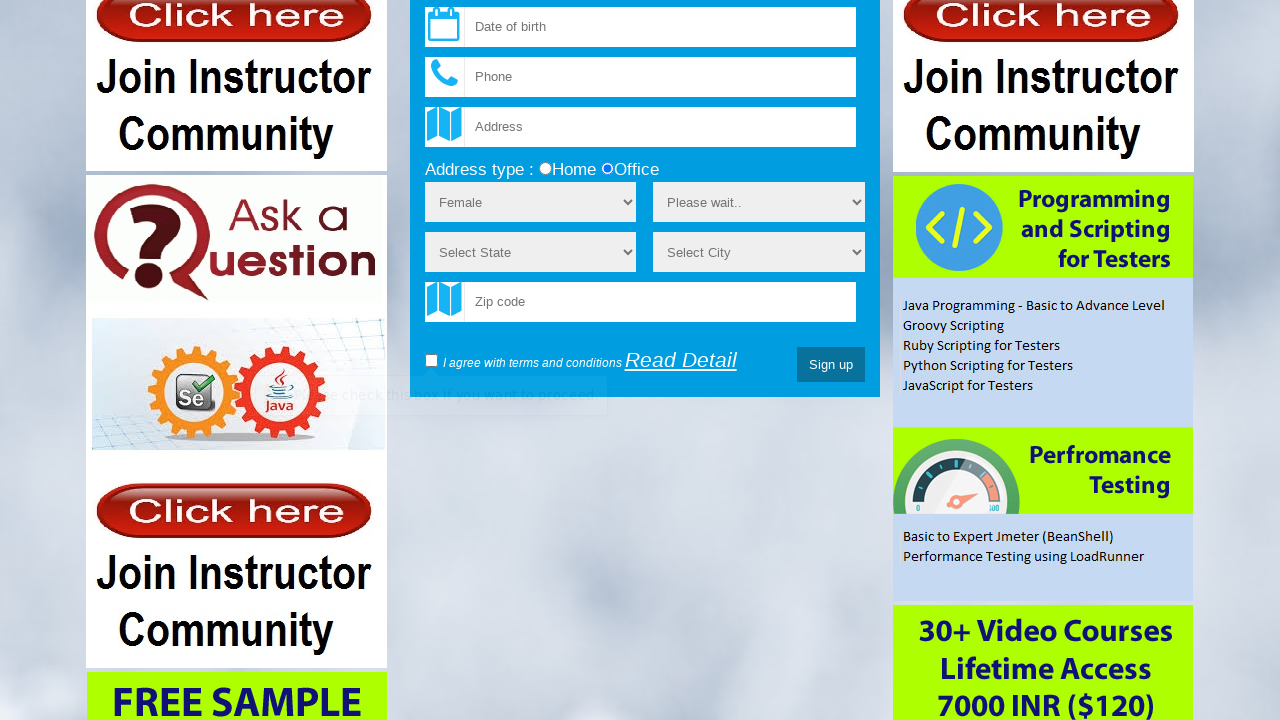

Waited 2 seconds for form submission to complete
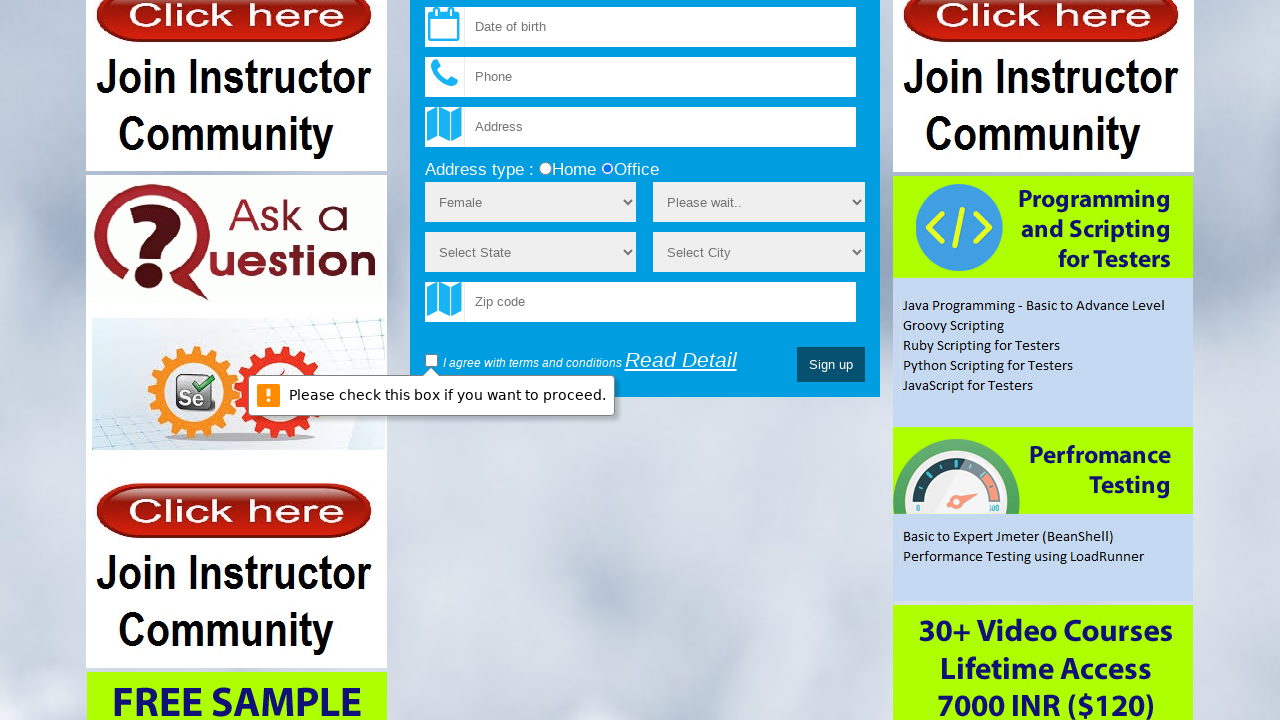

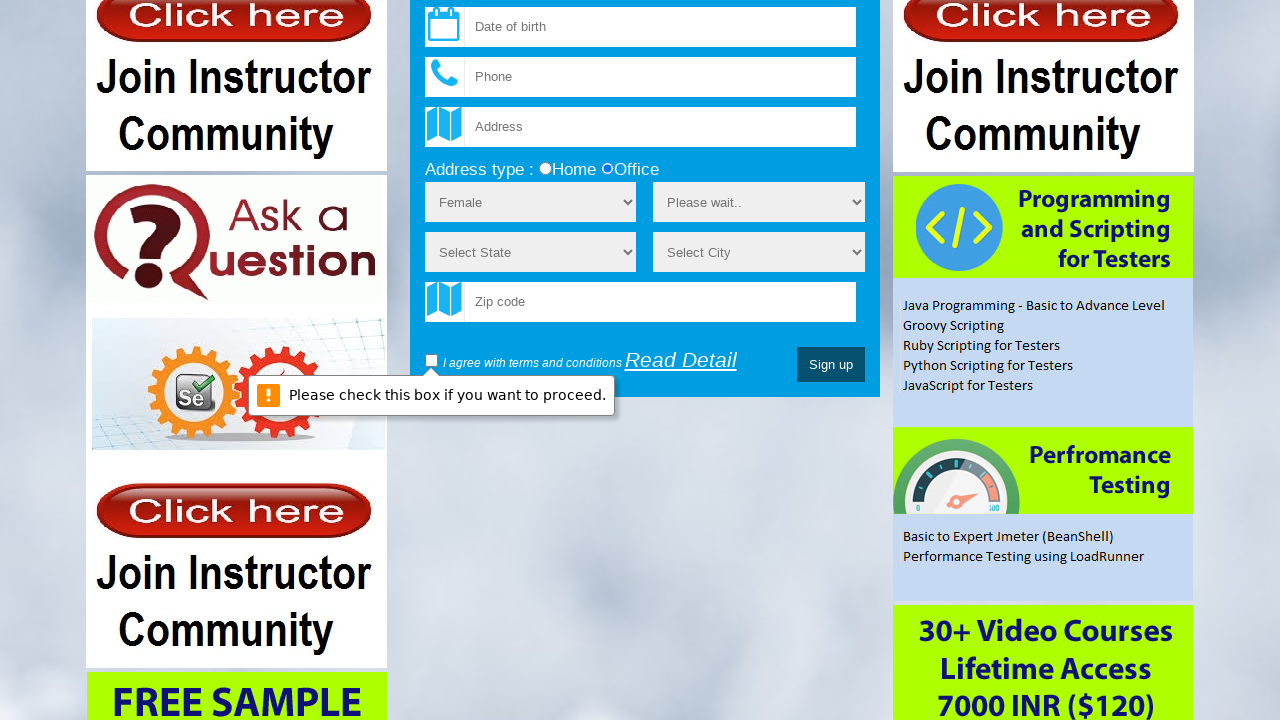